Tests browser window/tab handling by clicking a link that opens a new tab, switching to that tab, and verifying the content displays "New Window"

Starting URL: http://the-internet.herokuapp.com/windows

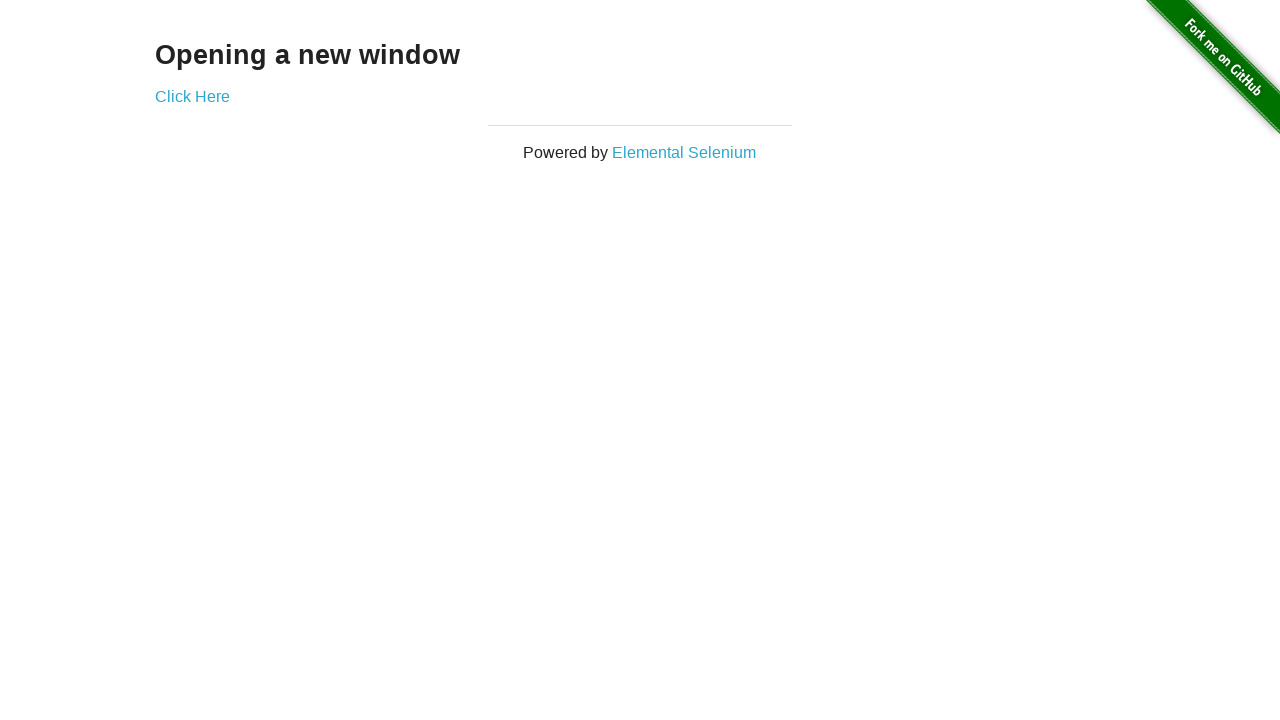

Clicked 'Click Here' link to open new tab at (192, 96) on text=Click Here
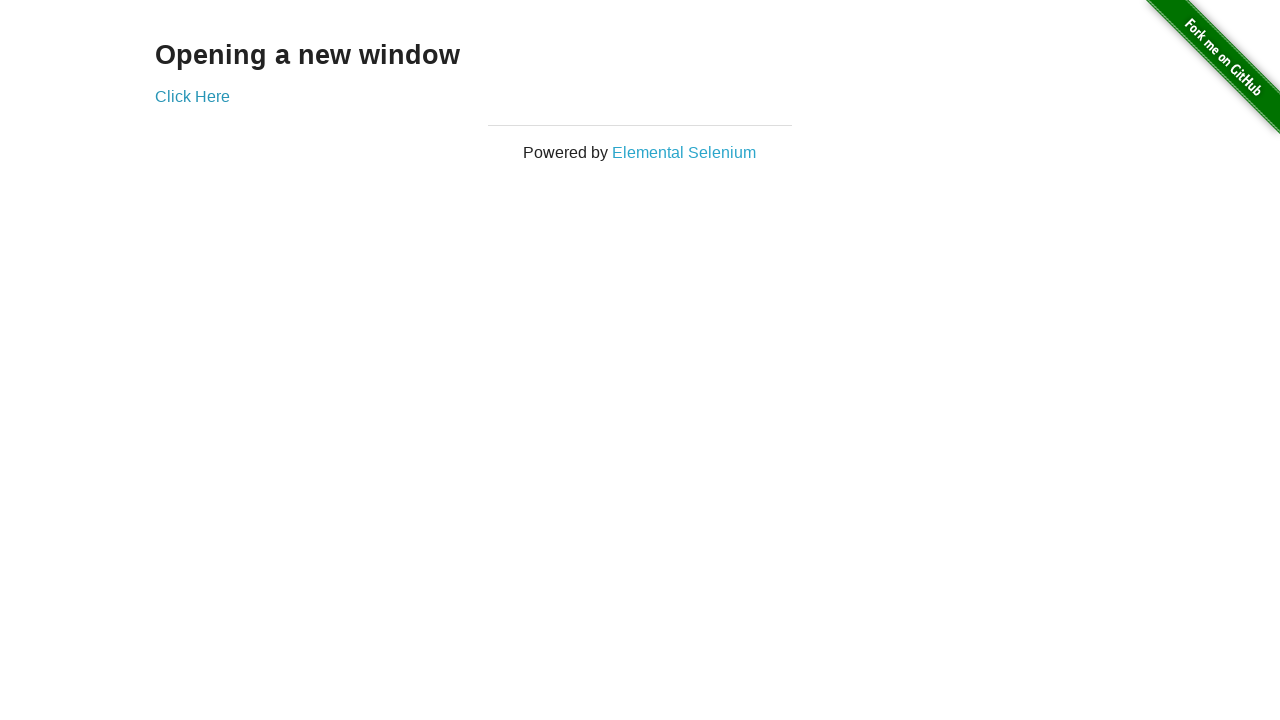

Captured new tab/page object
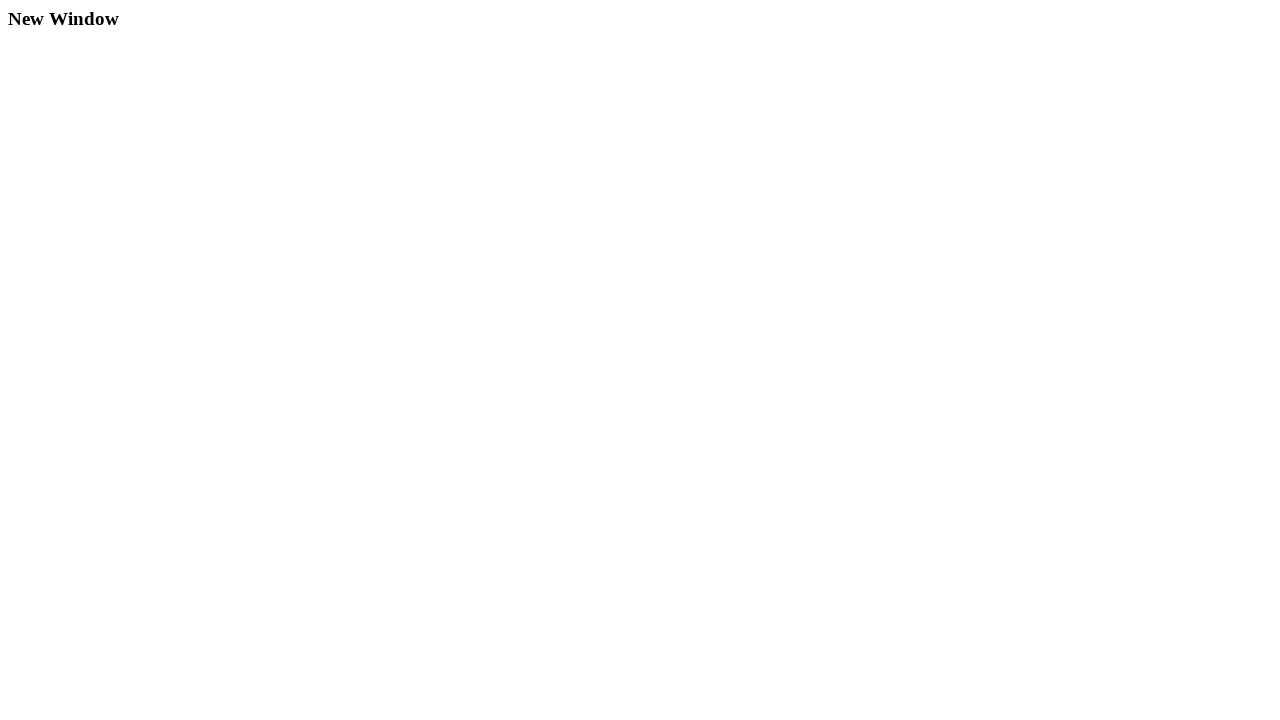

New tab finished loading
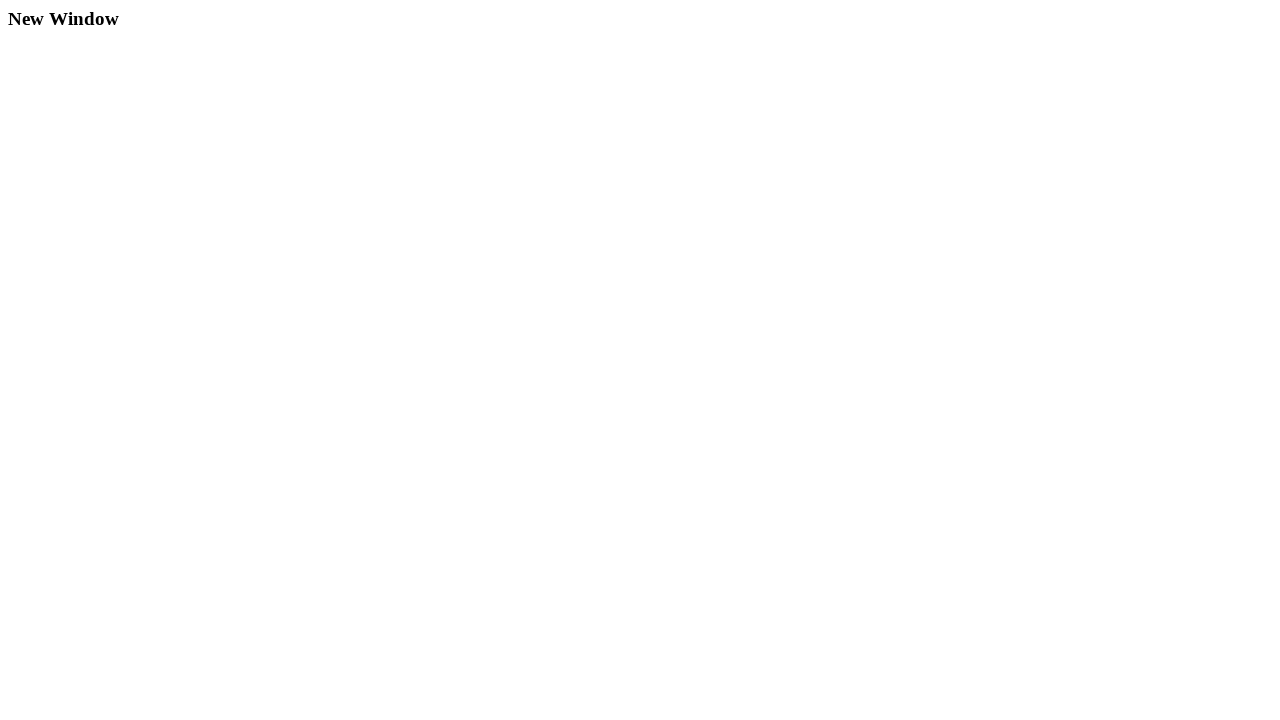

Located h3 heading element in new tab
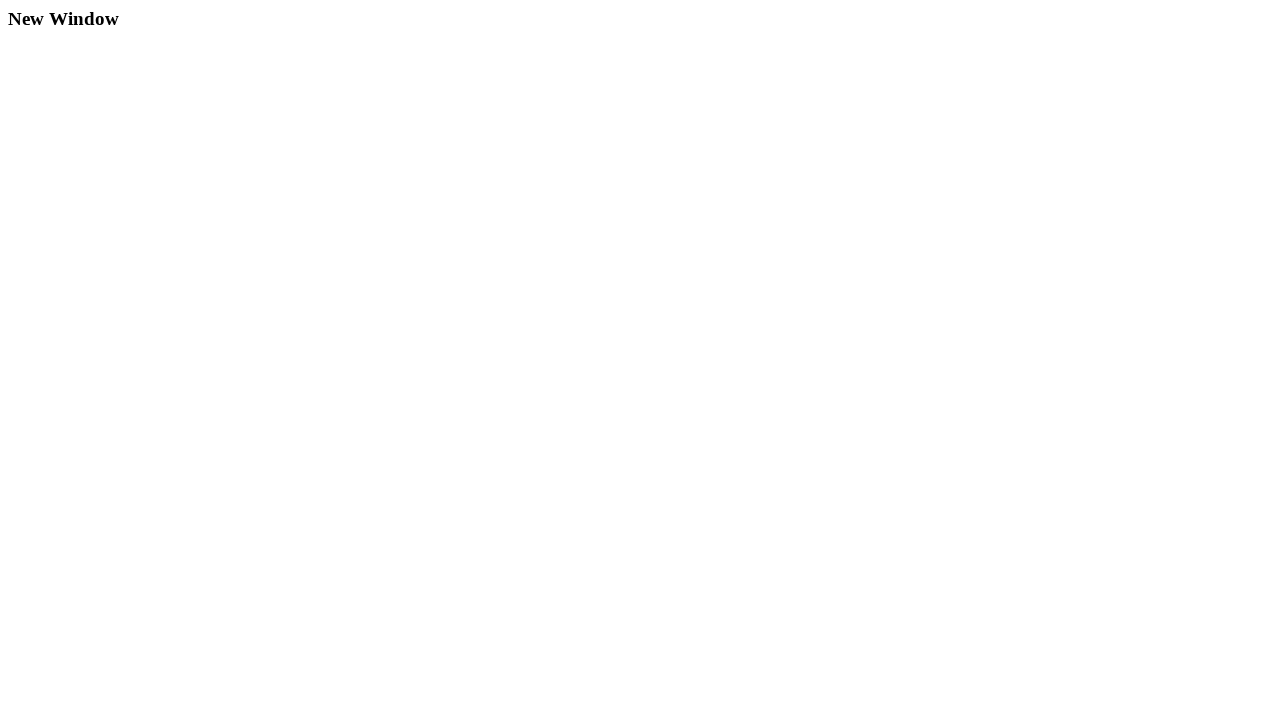

Verified heading text is 'New Window'
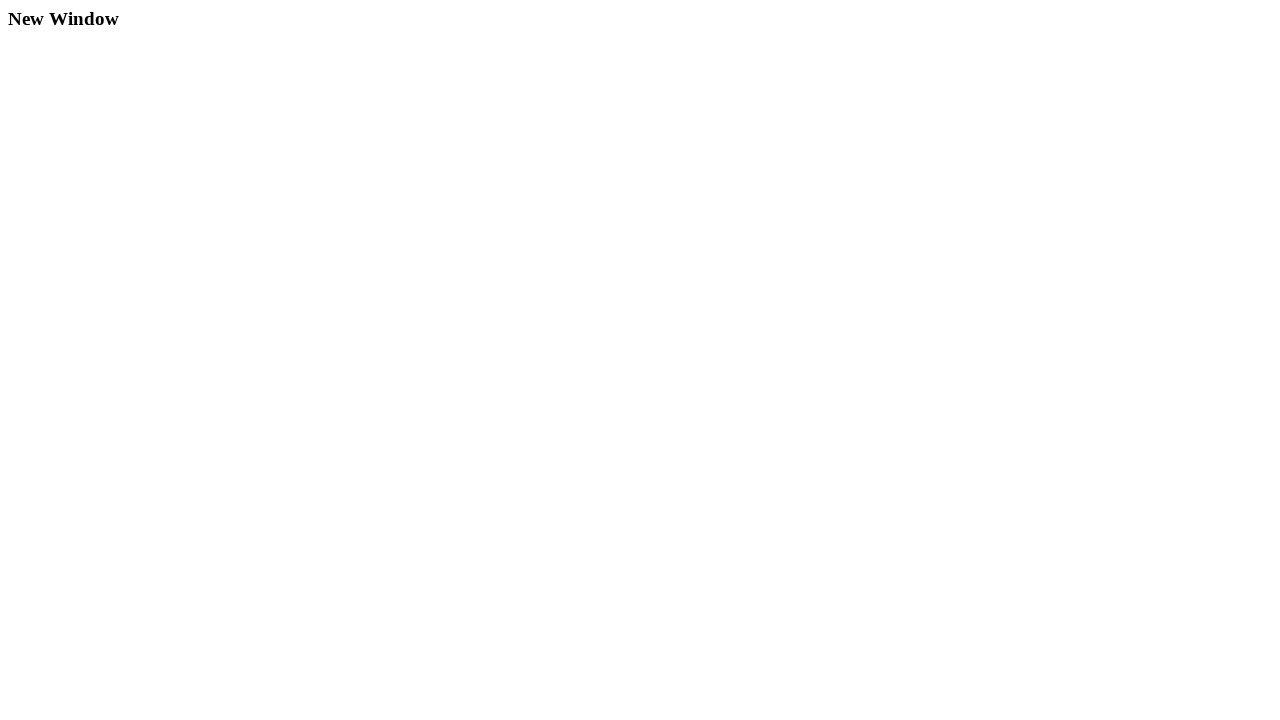

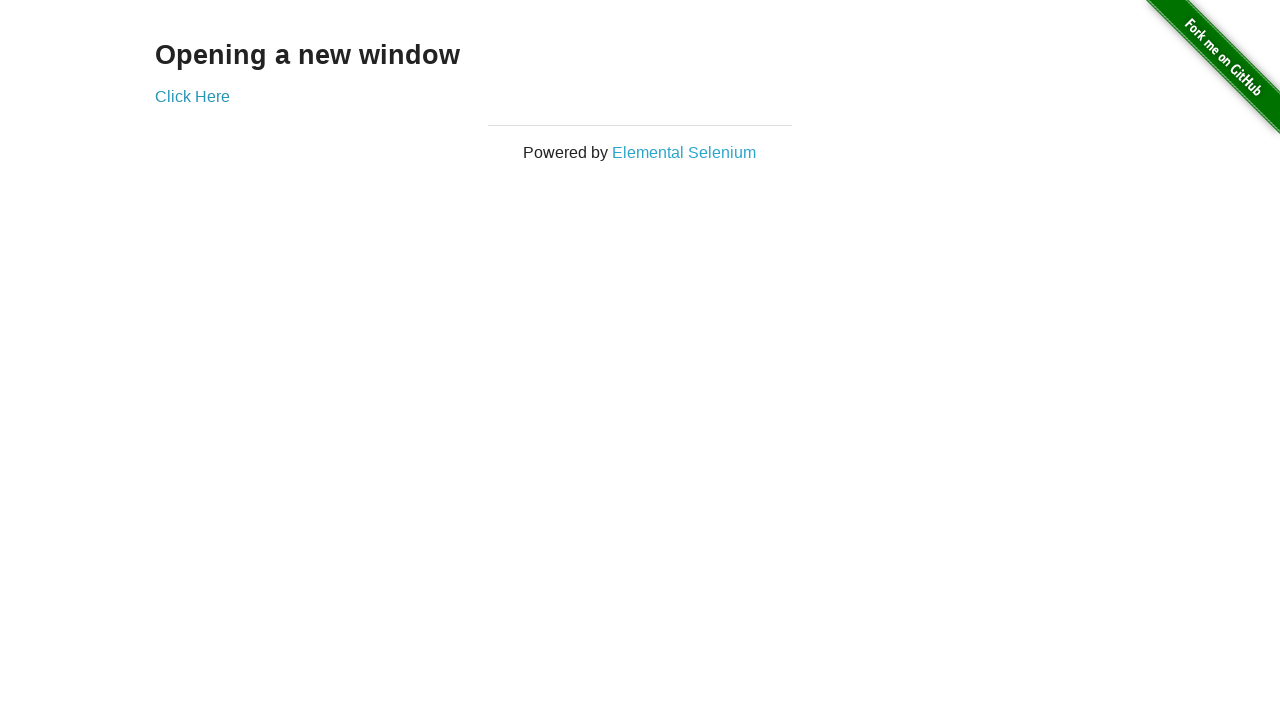